Tests marking all todo items as completed using the toggle all checkbox

Starting URL: https://demo.playwright.dev/todomvc

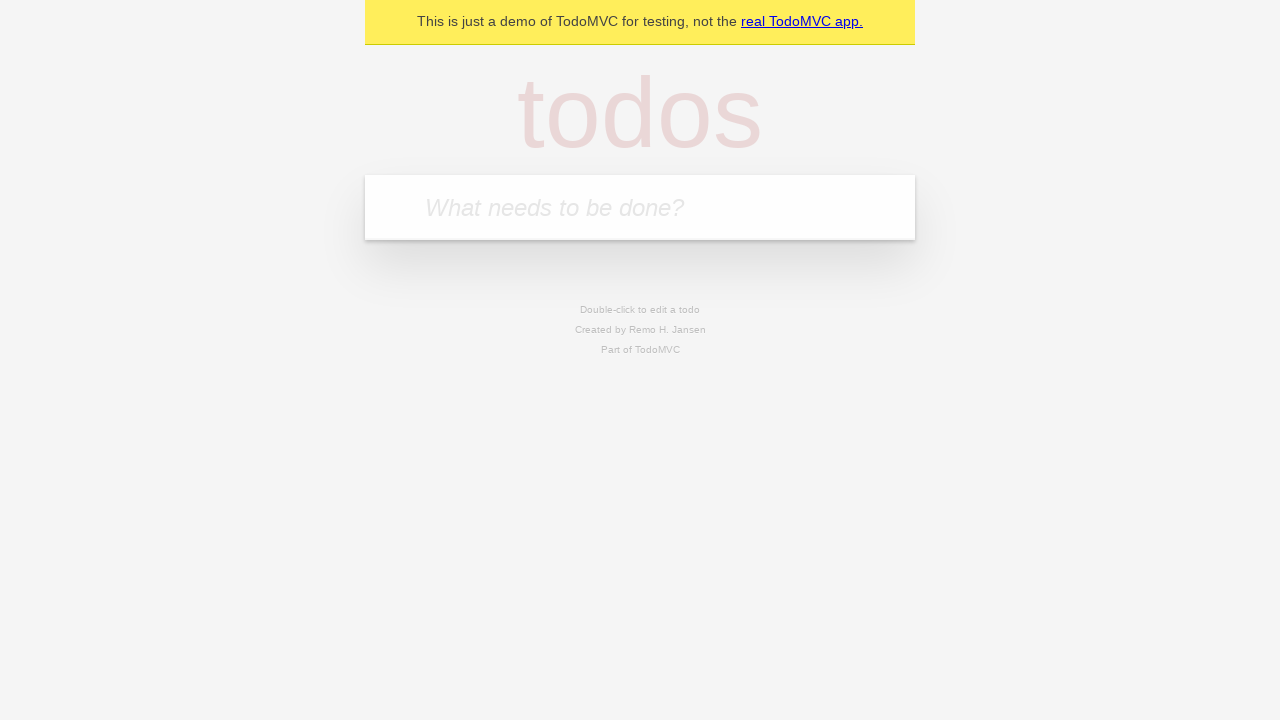

Filled todo input with 'buy some cheese' on internal:attr=[placeholder="What needs to be done?"i]
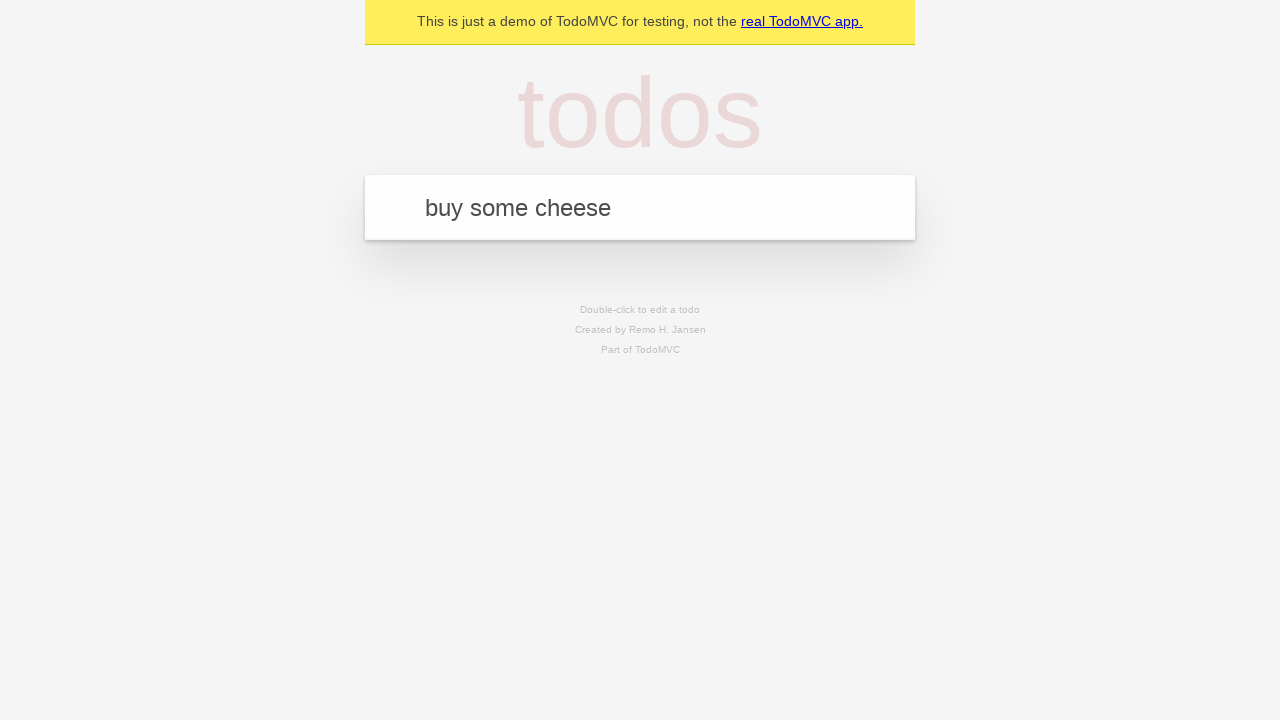

Pressed Enter to create todo 'buy some cheese' on internal:attr=[placeholder="What needs to be done?"i]
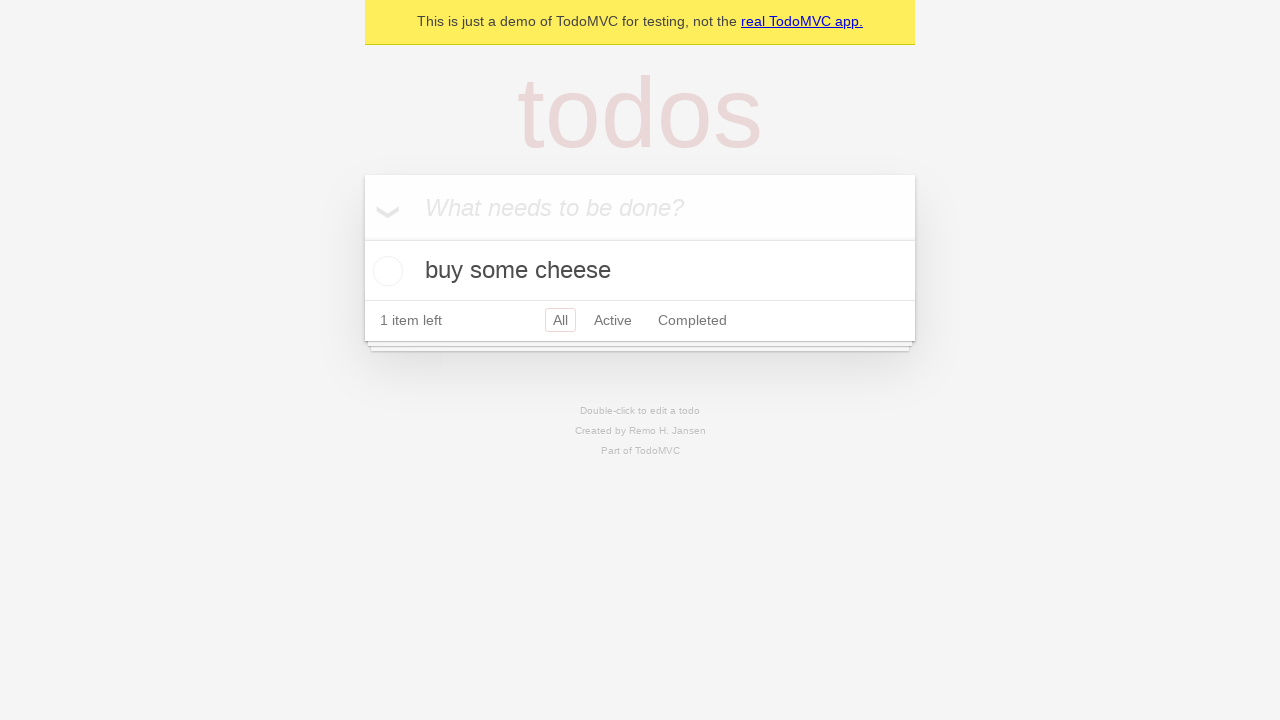

Filled todo input with 'feed the cat' on internal:attr=[placeholder="What needs to be done?"i]
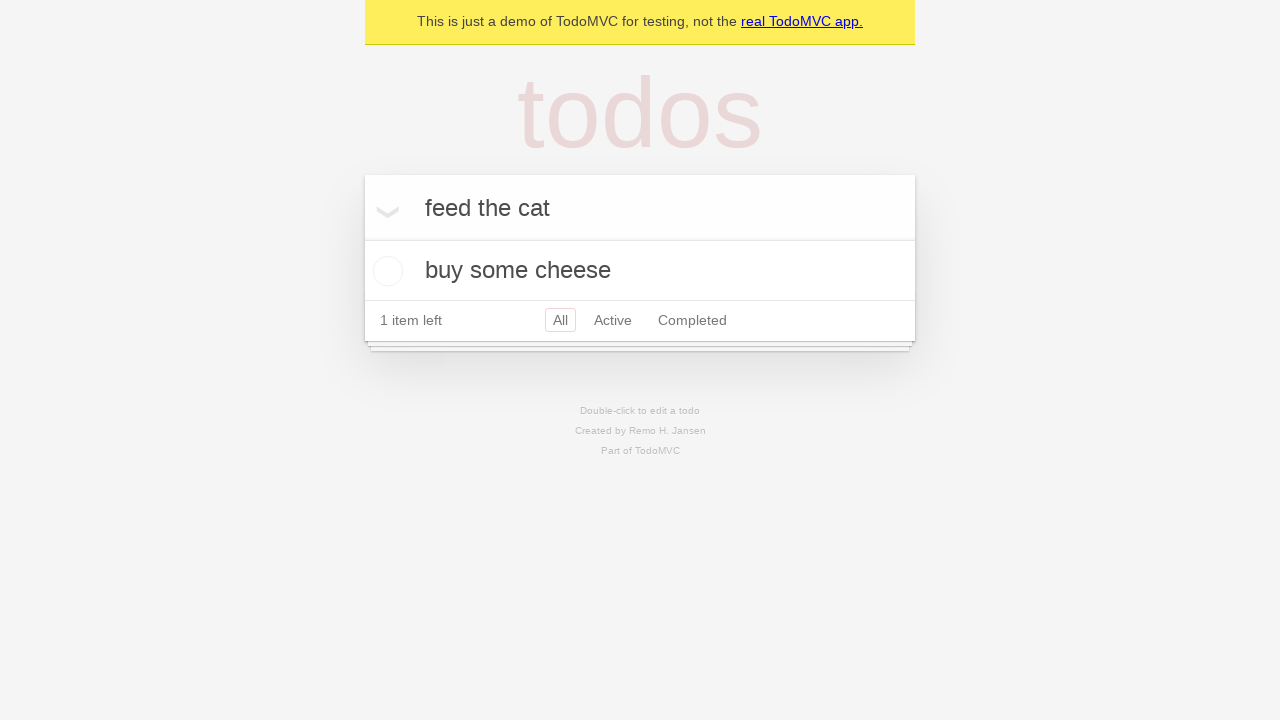

Pressed Enter to create todo 'feed the cat' on internal:attr=[placeholder="What needs to be done?"i]
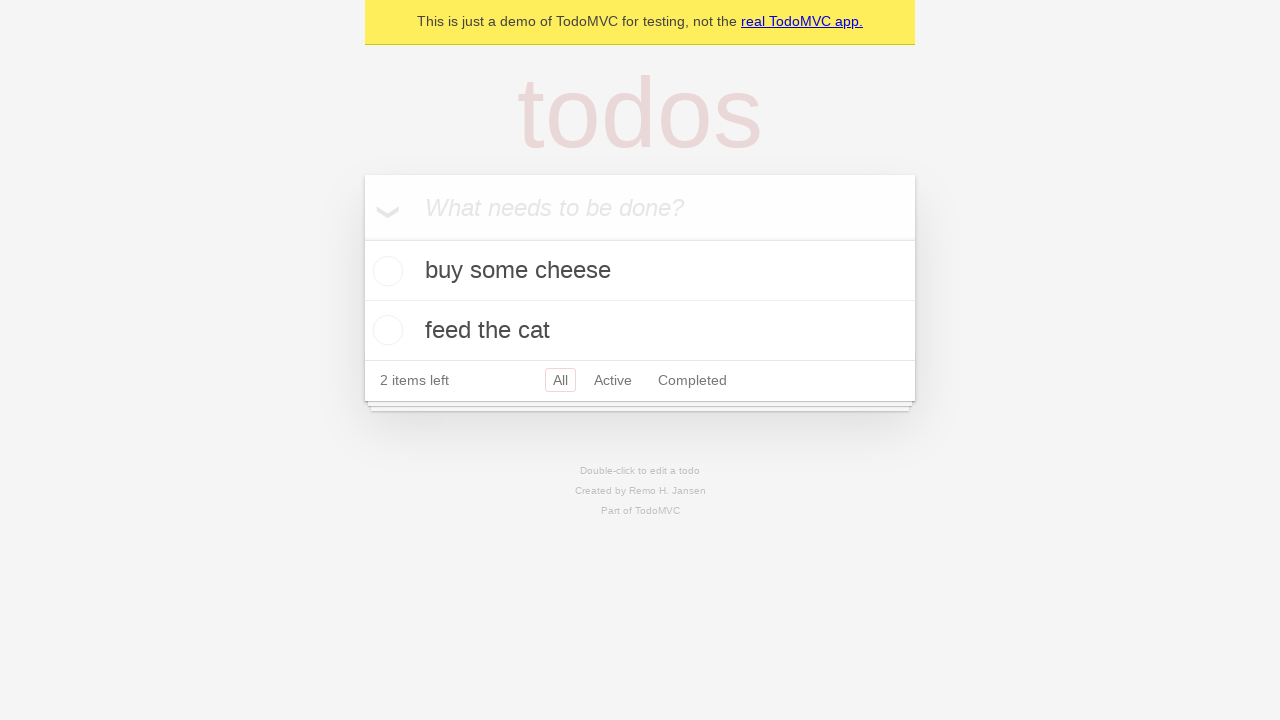

Filled todo input with 'book a doctors appointment' on internal:attr=[placeholder="What needs to be done?"i]
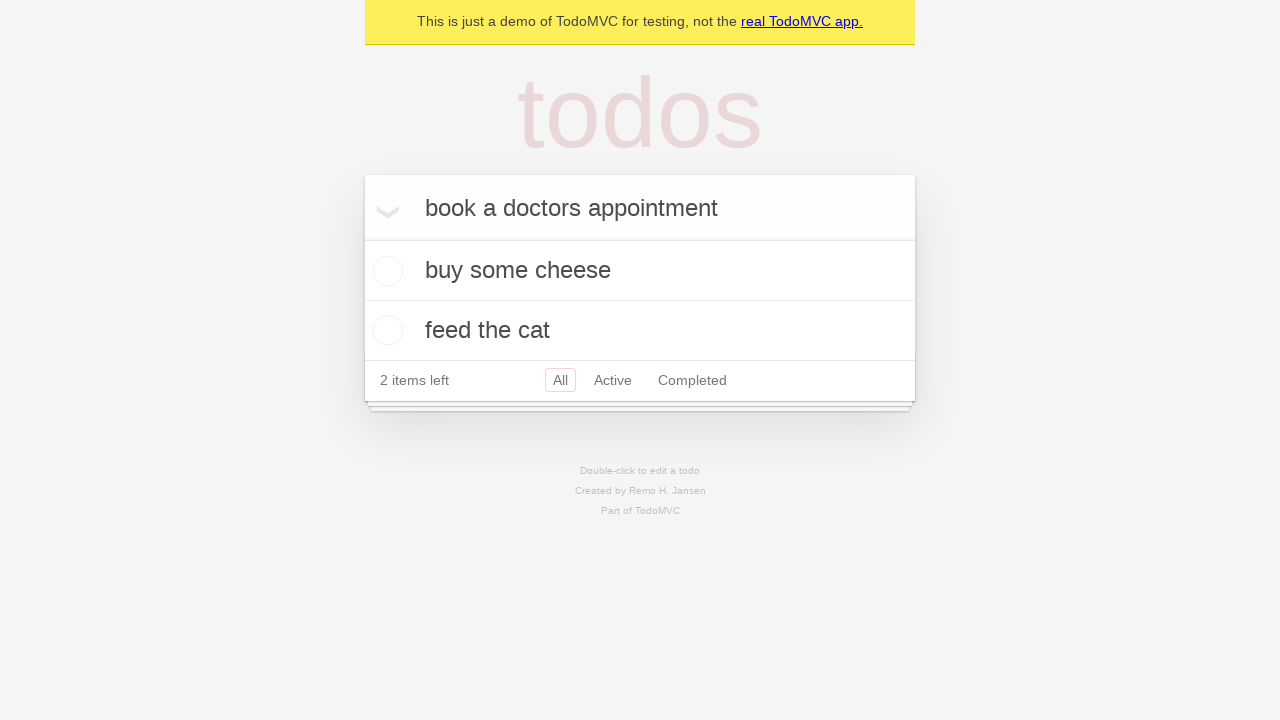

Pressed Enter to create todo 'book a doctors appointment' on internal:attr=[placeholder="What needs to be done?"i]
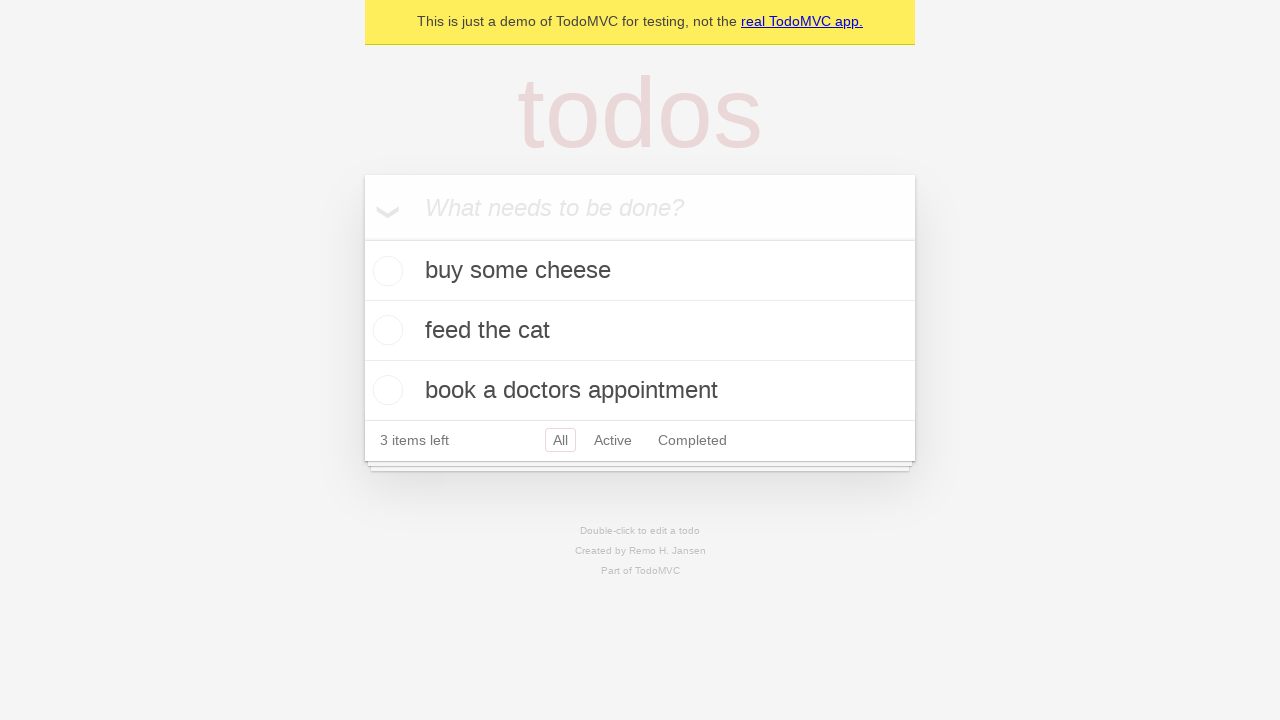

Waited for all 3 todo items to appear in the DOM
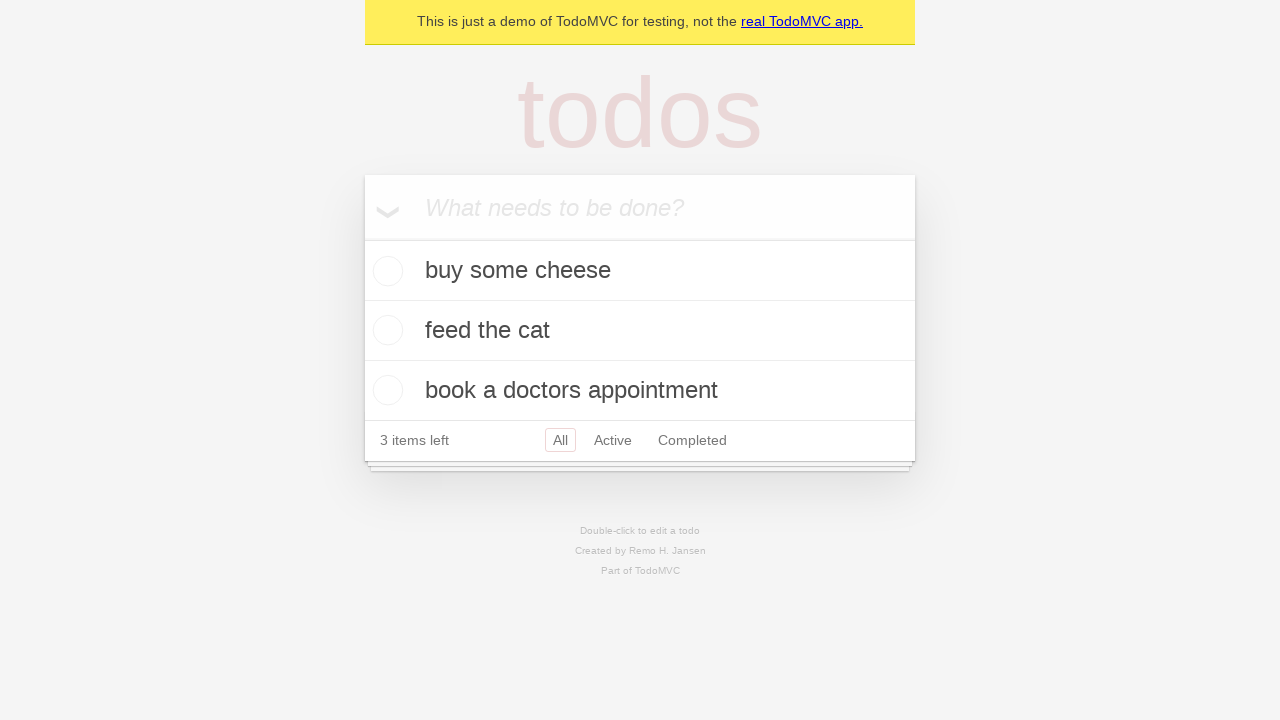

Clicked the 'Mark all as complete' checkbox at (362, 238) on internal:label="Mark all as complete"i
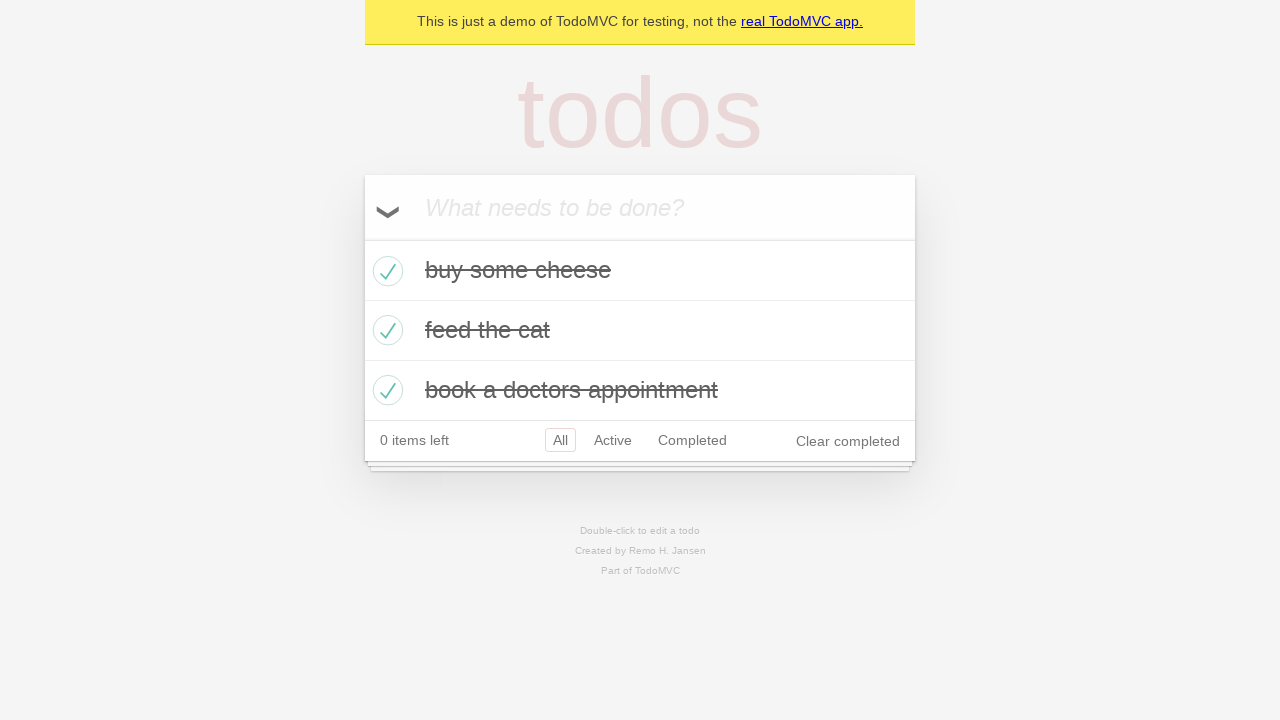

Verified all todo items are marked as completed
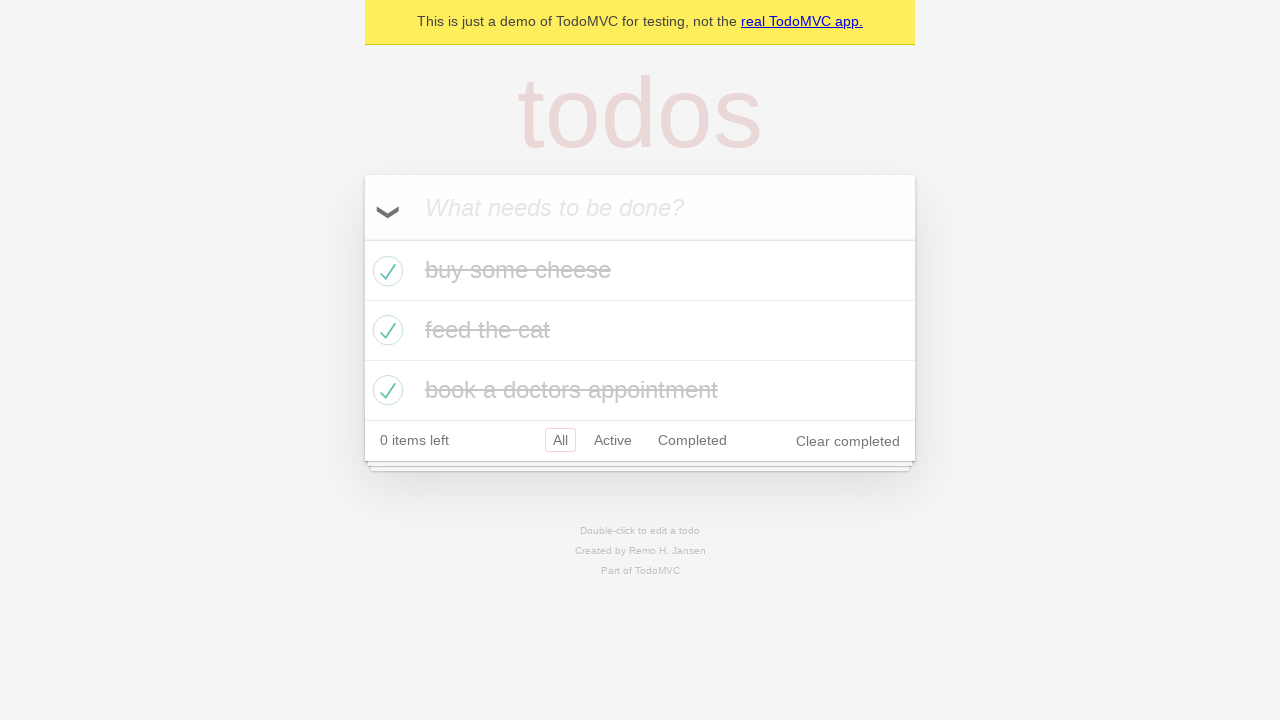

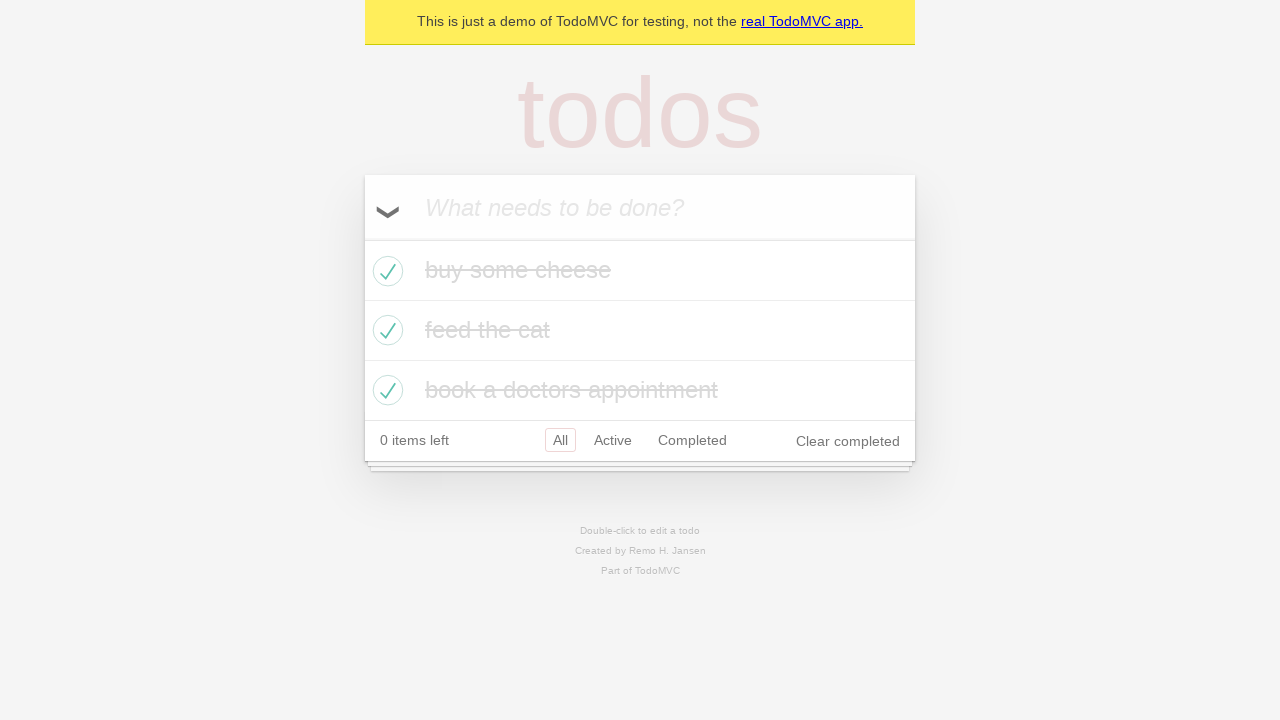